Tests e-commerce shopping cart functionality by adding multiple vegetable/fruit items with specific quantities, proceeding to checkout, selecting a country, and placing an order.

Starting URL: https://rahulshettyacademy.com/seleniumPractise/#/

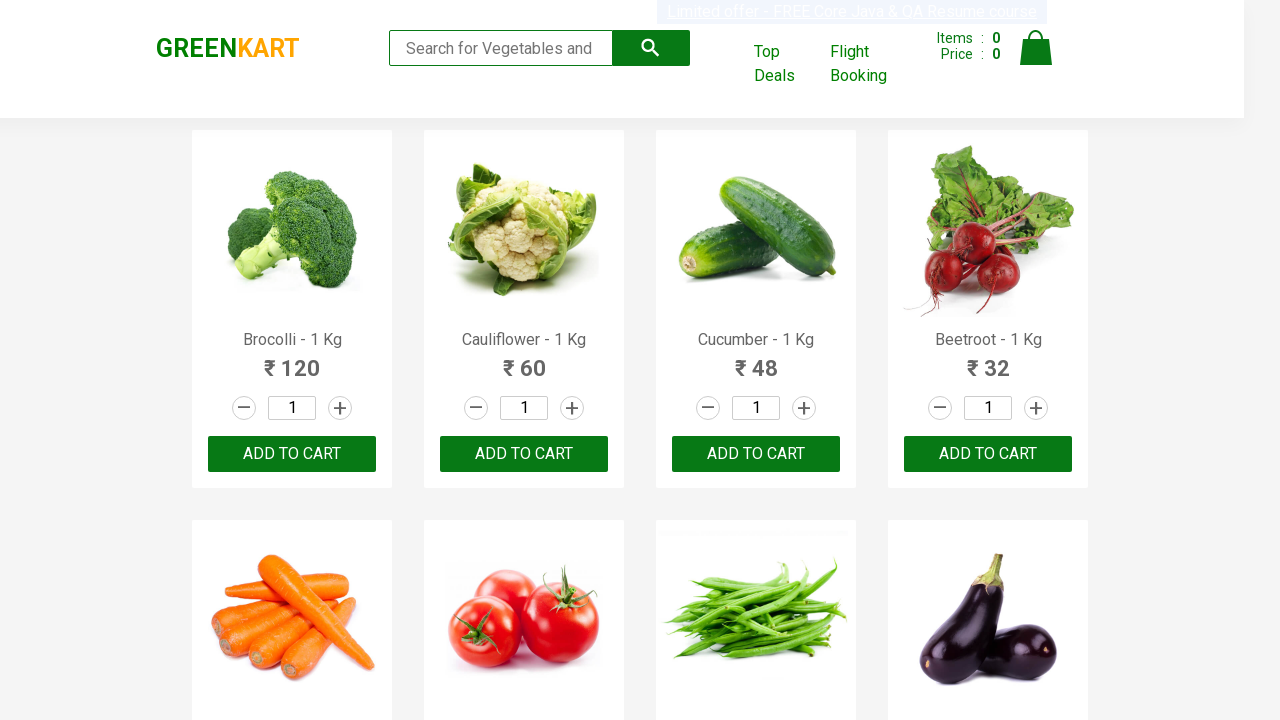

Products loaded - h4 selectors are visible
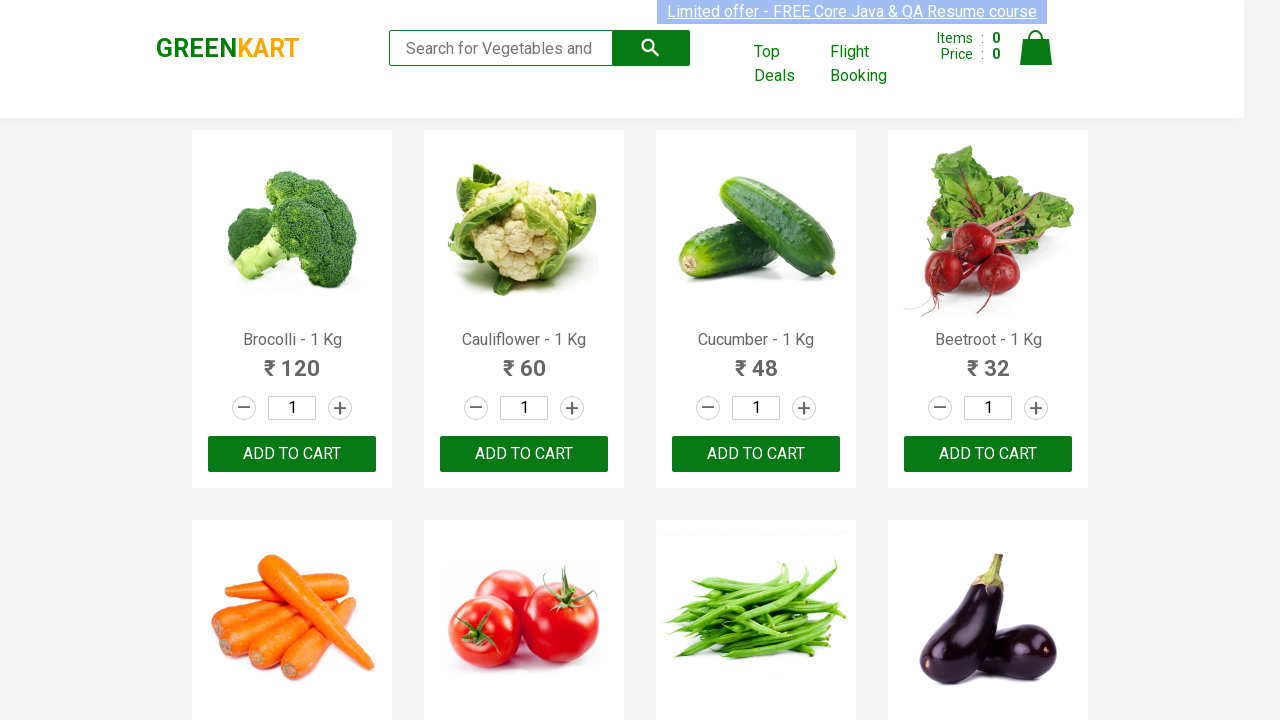

Retrieved all product elements from page
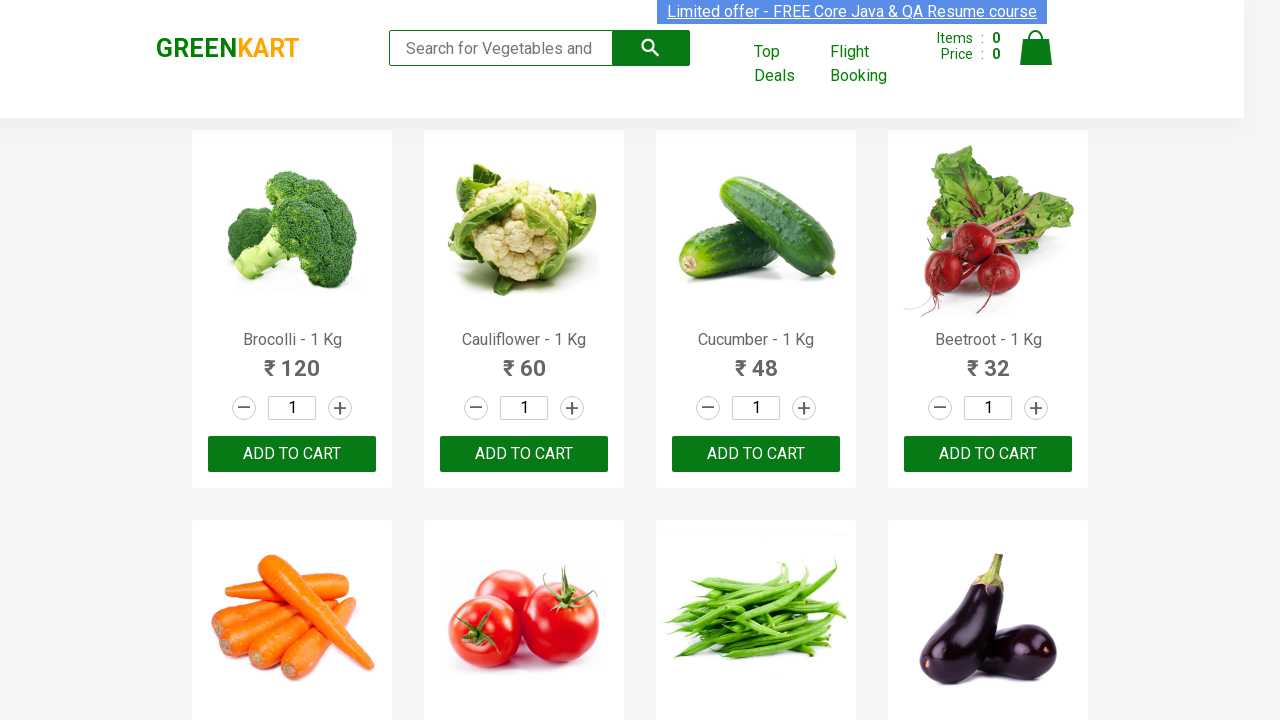

Cleared quantity field for product 'Brocolli' on xpath=//input[@class='quantity'] >> nth=0
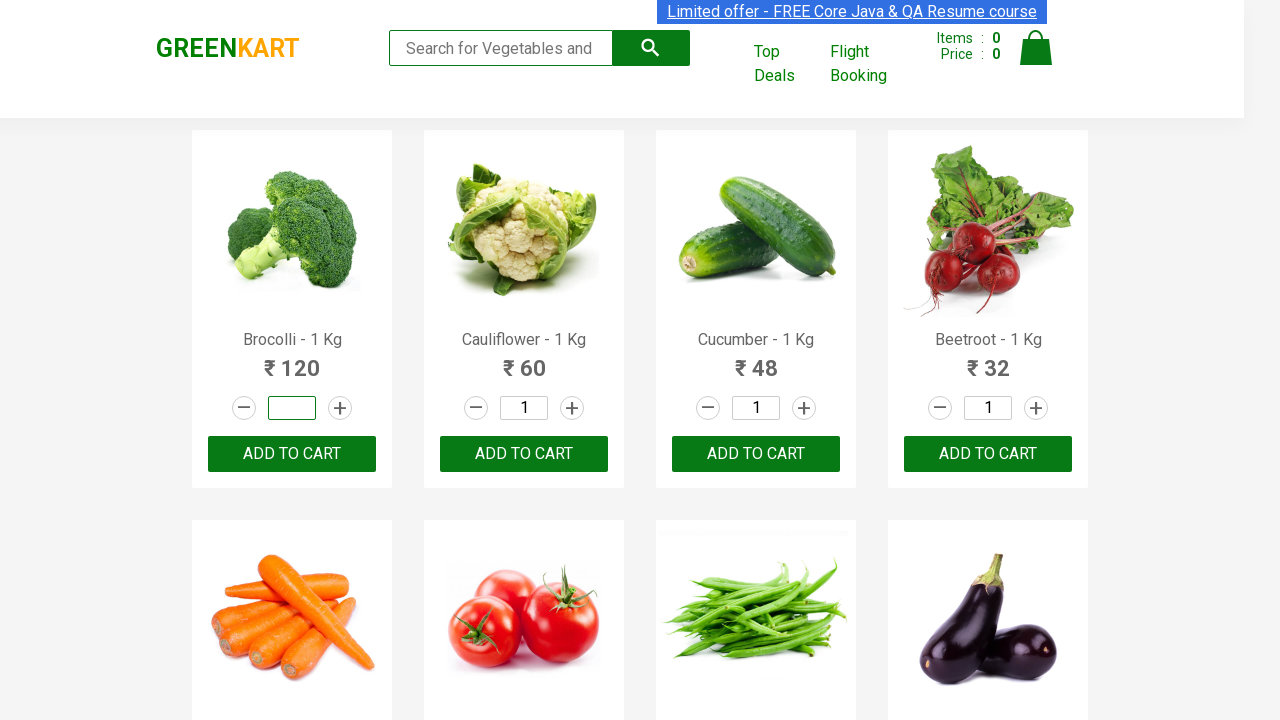

Set quantity to 2 for 'Brocolli' on xpath=//input[@class='quantity'] >> nth=0
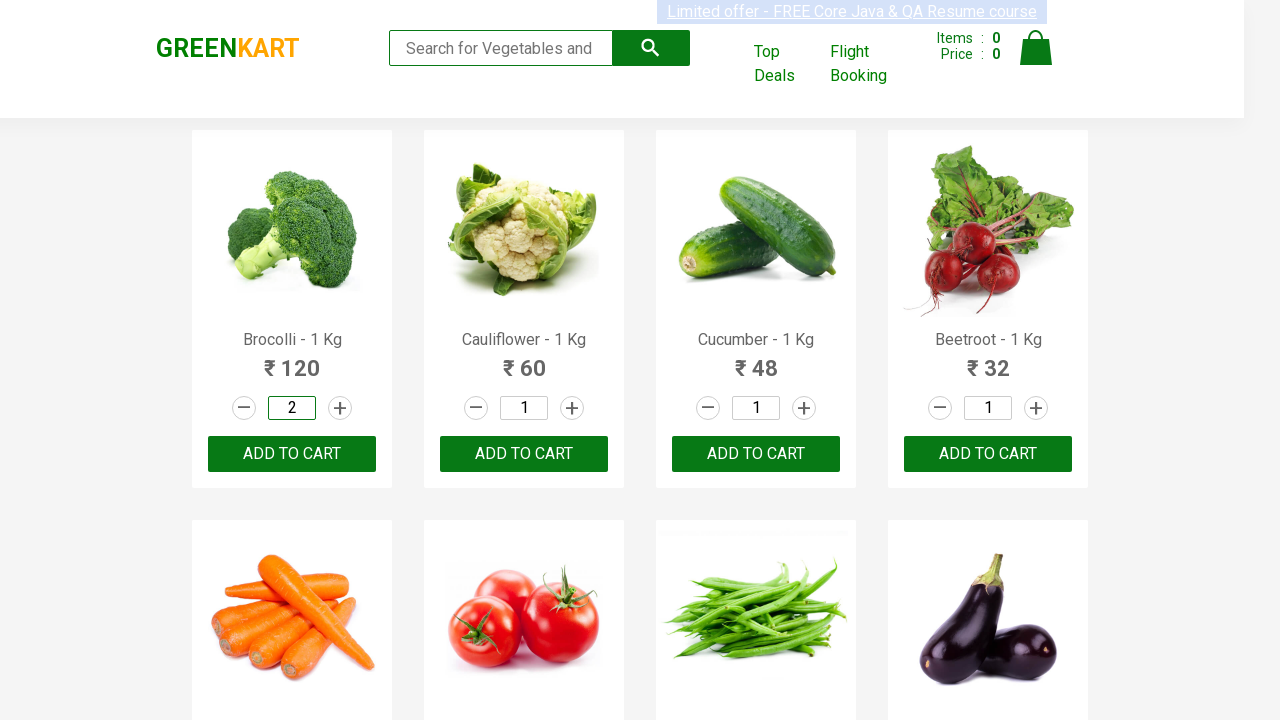

Added 'Brocolli' (qty: 2) to cart at (292, 454) on (//div[@class='product-action'])/button >> nth=0
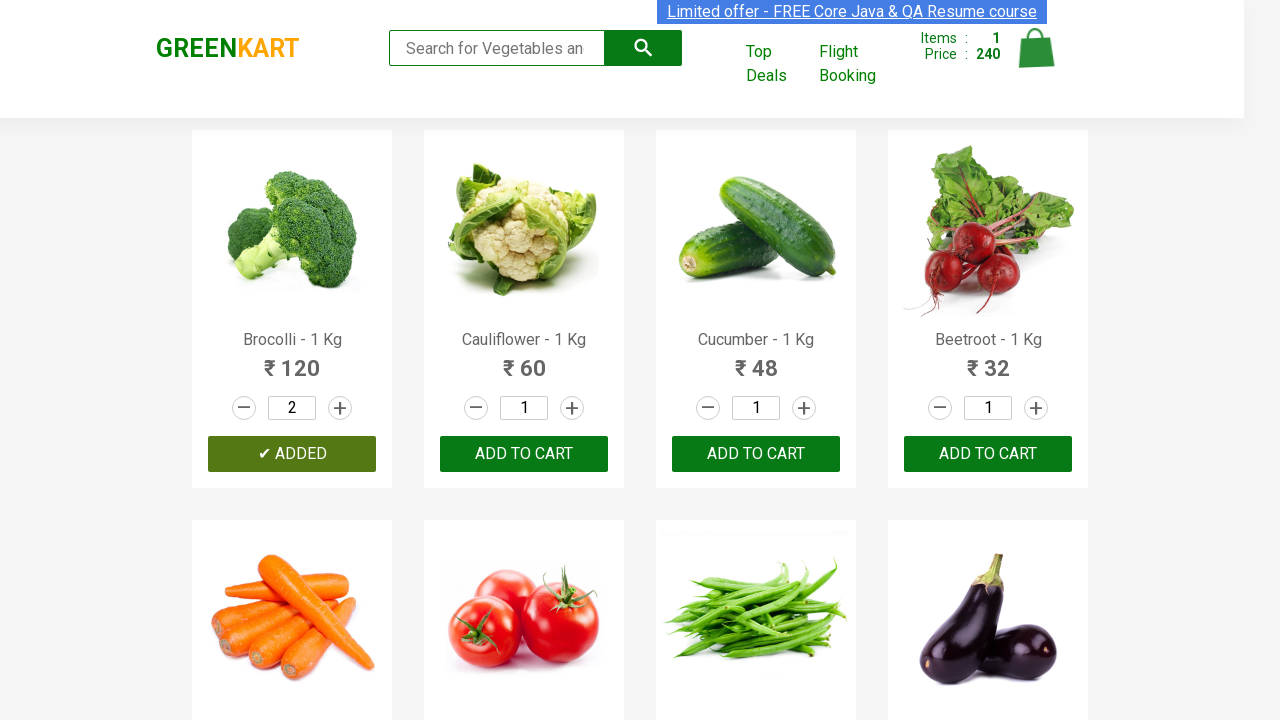

Cleared quantity field for product 'Brinjal' on xpath=//input[@class='quantity'] >> nth=7
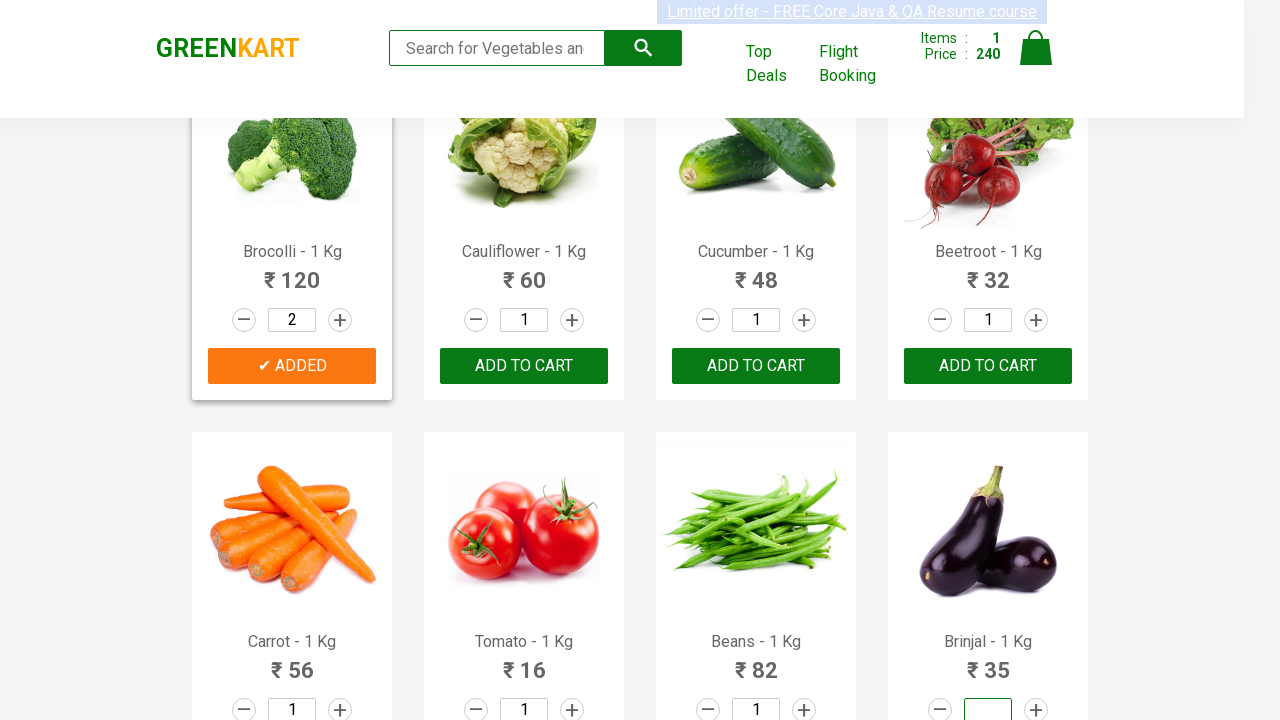

Set quantity to 3 for 'Brinjal' on xpath=//input[@class='quantity'] >> nth=7
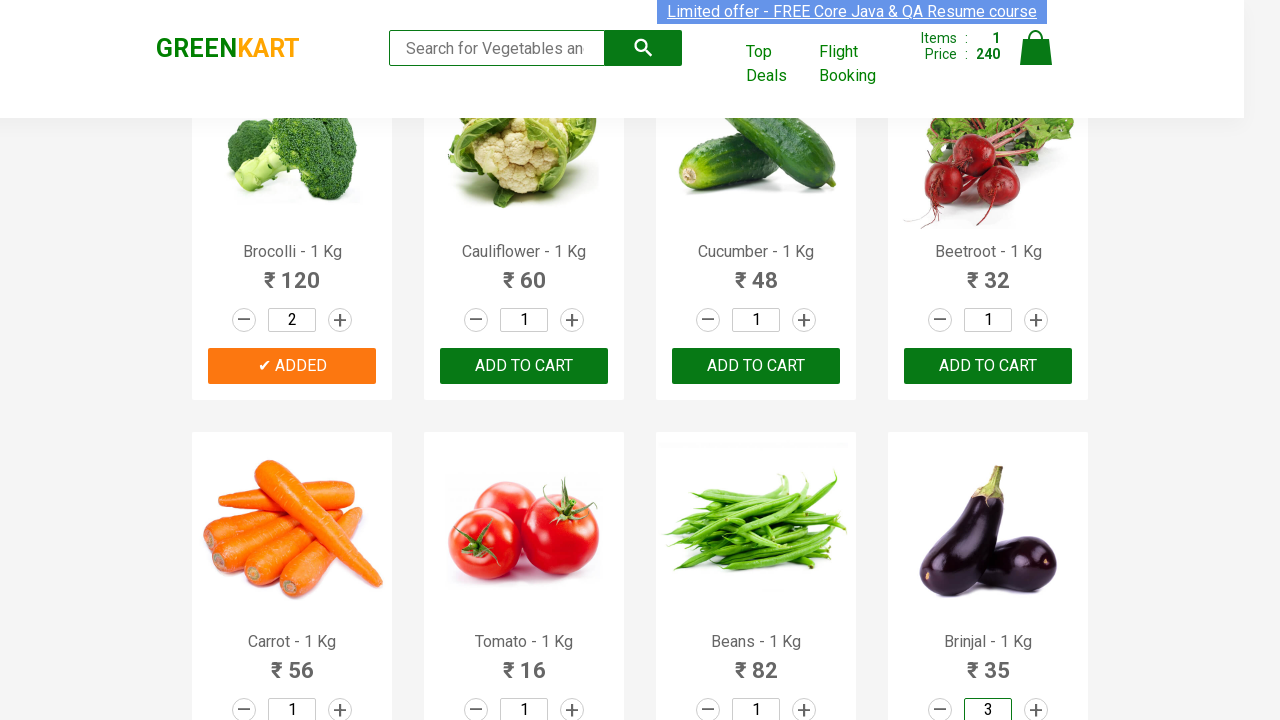

Added 'Brinjal' (qty: 3) to cart at (988, 360) on (//div[@class='product-action'])/button >> nth=7
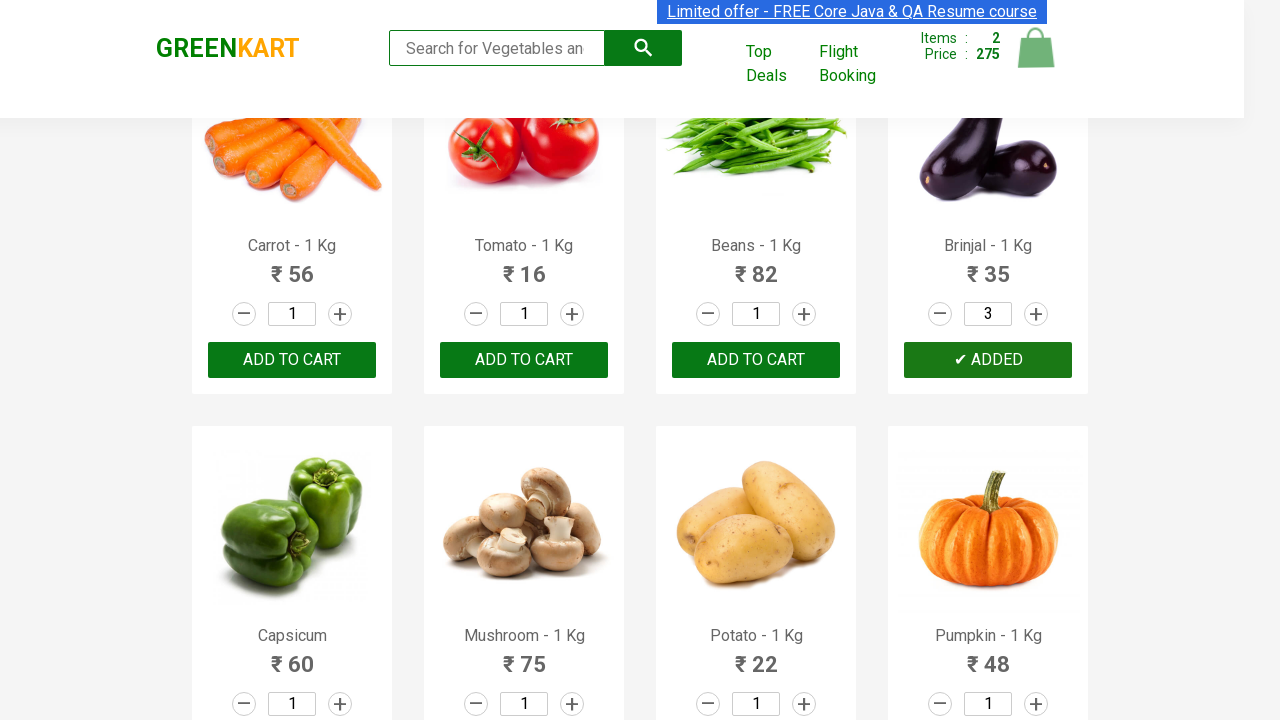

Cleared quantity field for product 'Apple' on xpath=//input[@class='quantity'] >> nth=14
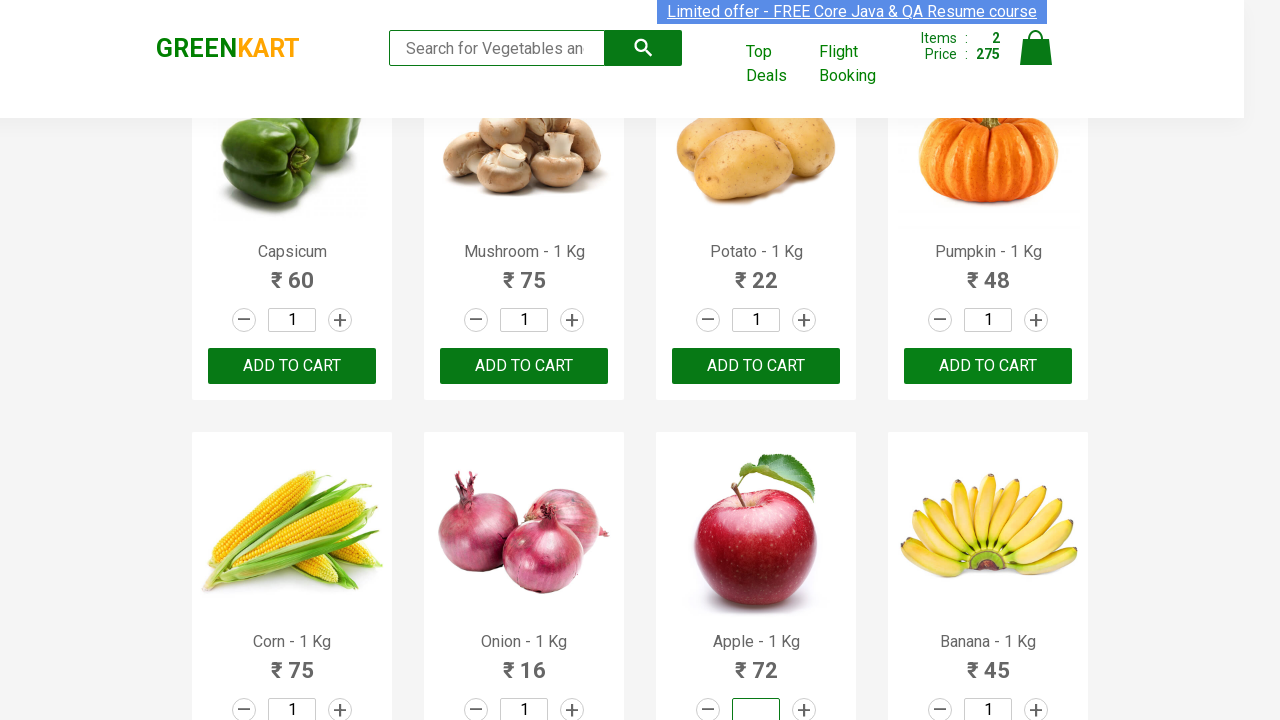

Set quantity to 6 for 'Apple' on xpath=//input[@class='quantity'] >> nth=14
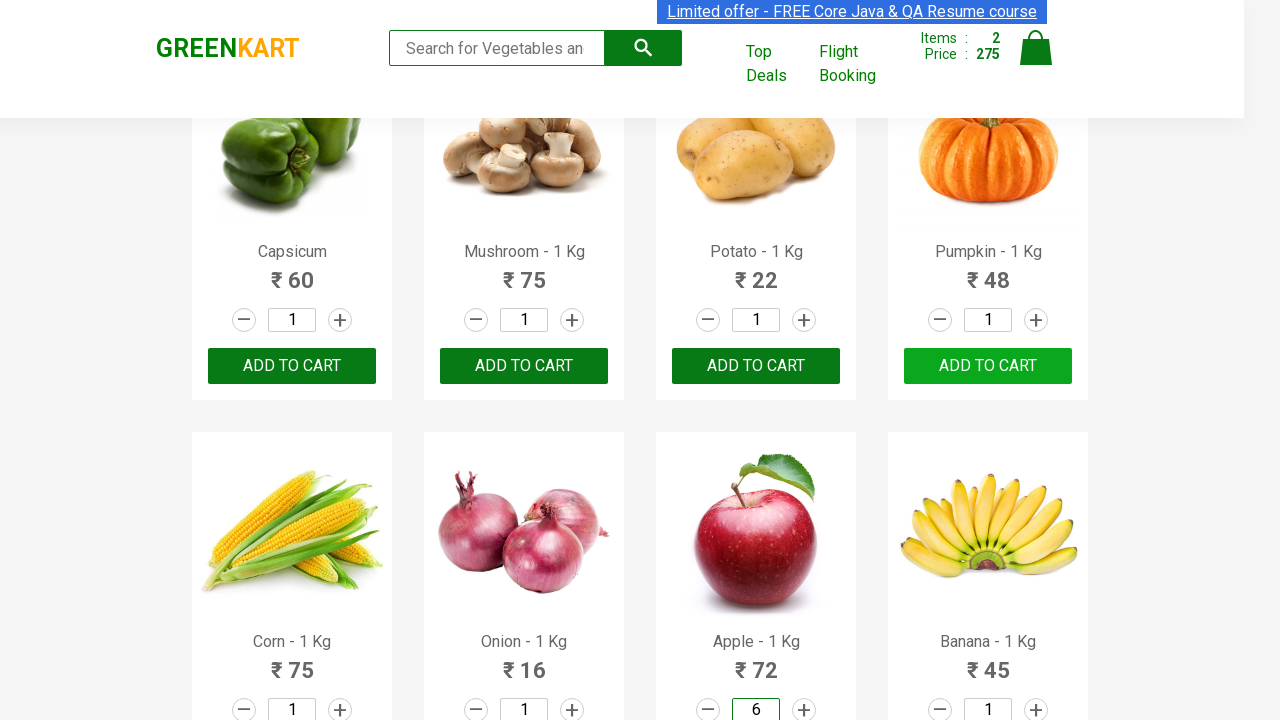

Added 'Apple' (qty: 6) to cart at (756, 360) on (//div[@class='product-action'])/button >> nth=14
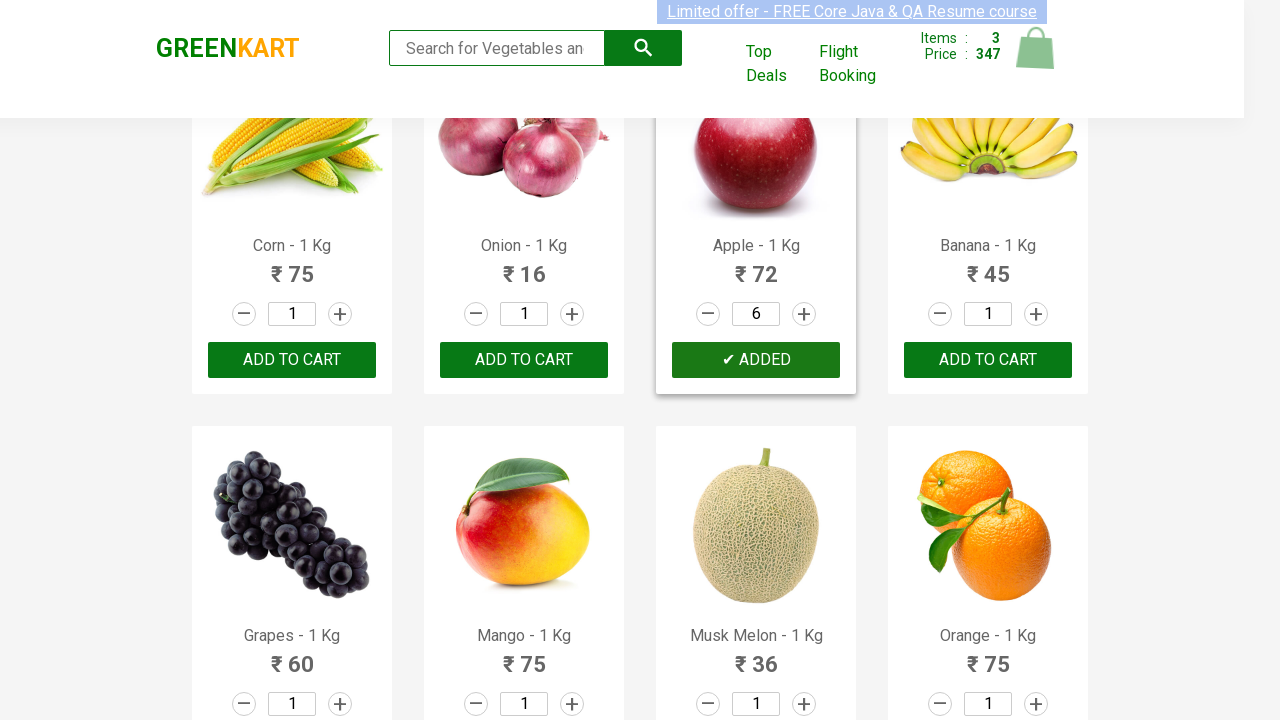

Cleared quantity field for product 'Musk Melon' on xpath=//input[@class='quantity'] >> nth=18
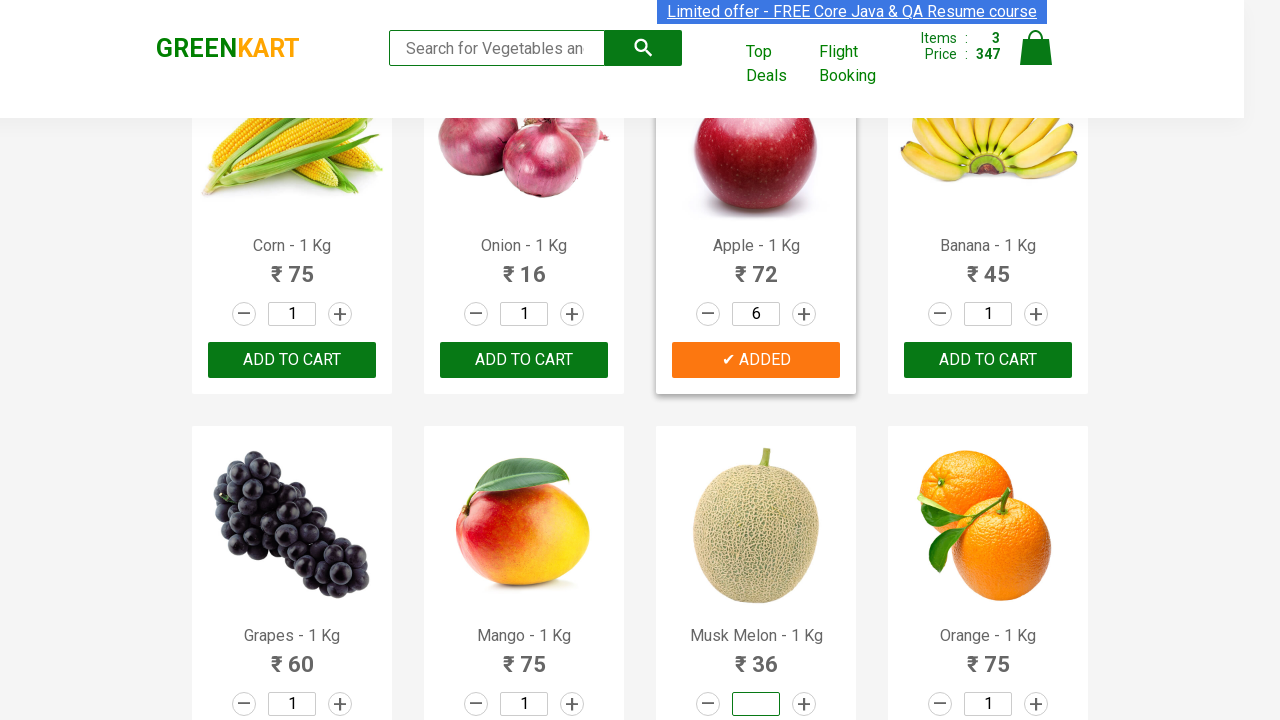

Set quantity to 5 for 'Musk Melon' on xpath=//input[@class='quantity'] >> nth=18
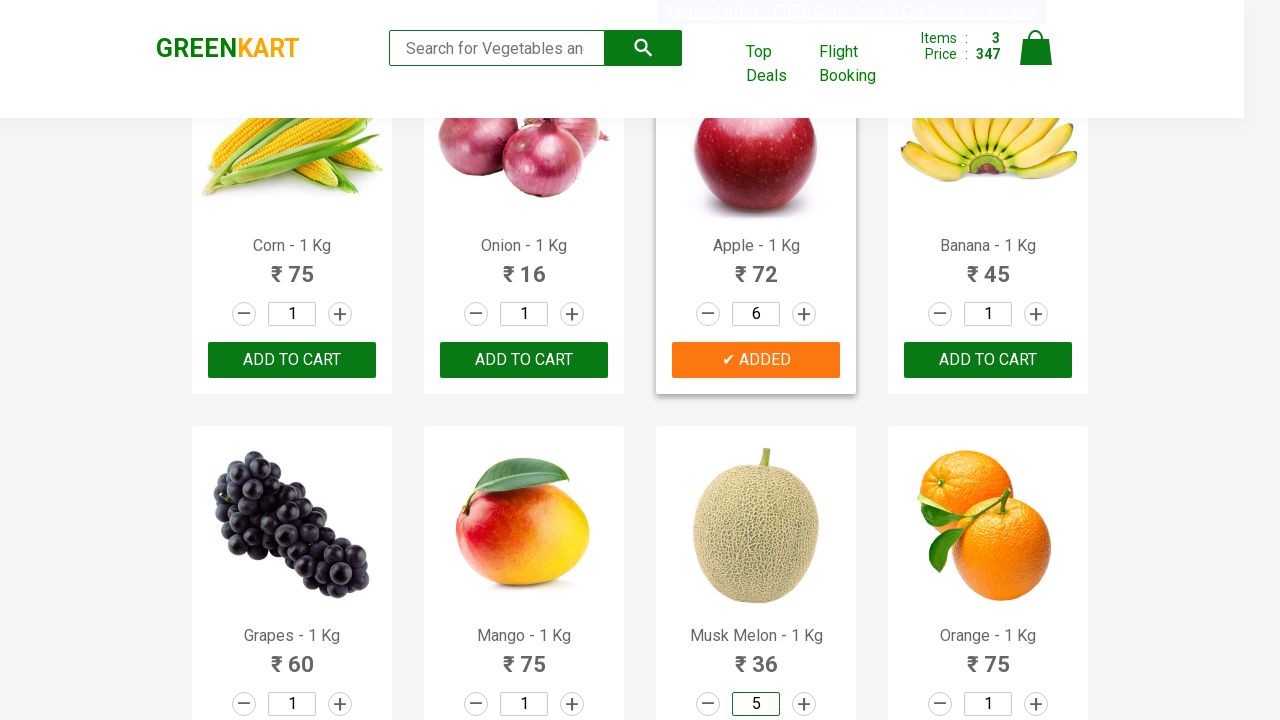

Added 'Musk Melon' (qty: 5) to cart at (756, 360) on (//div[@class='product-action'])/button >> nth=18
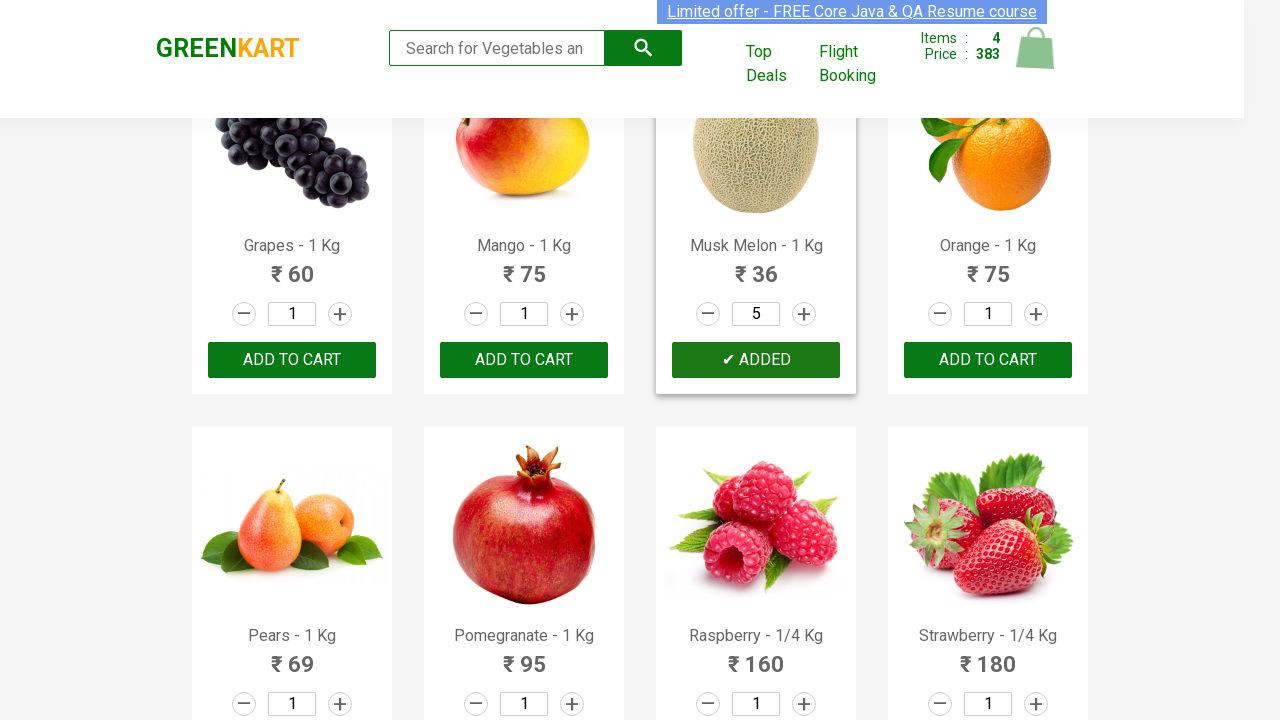

Cleared quantity field for product 'Walnuts' on xpath=//input[@class='quantity'] >> nth=29
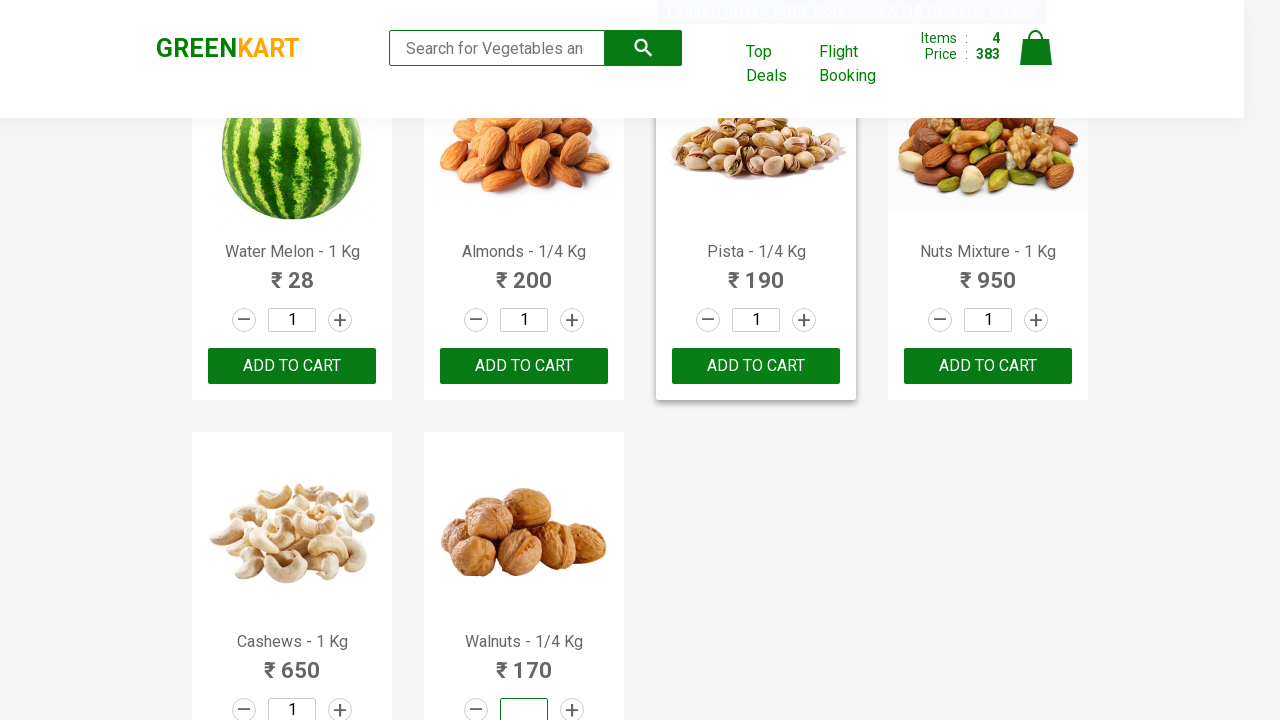

Set quantity to 4 for 'Walnuts' on xpath=//input[@class='quantity'] >> nth=29
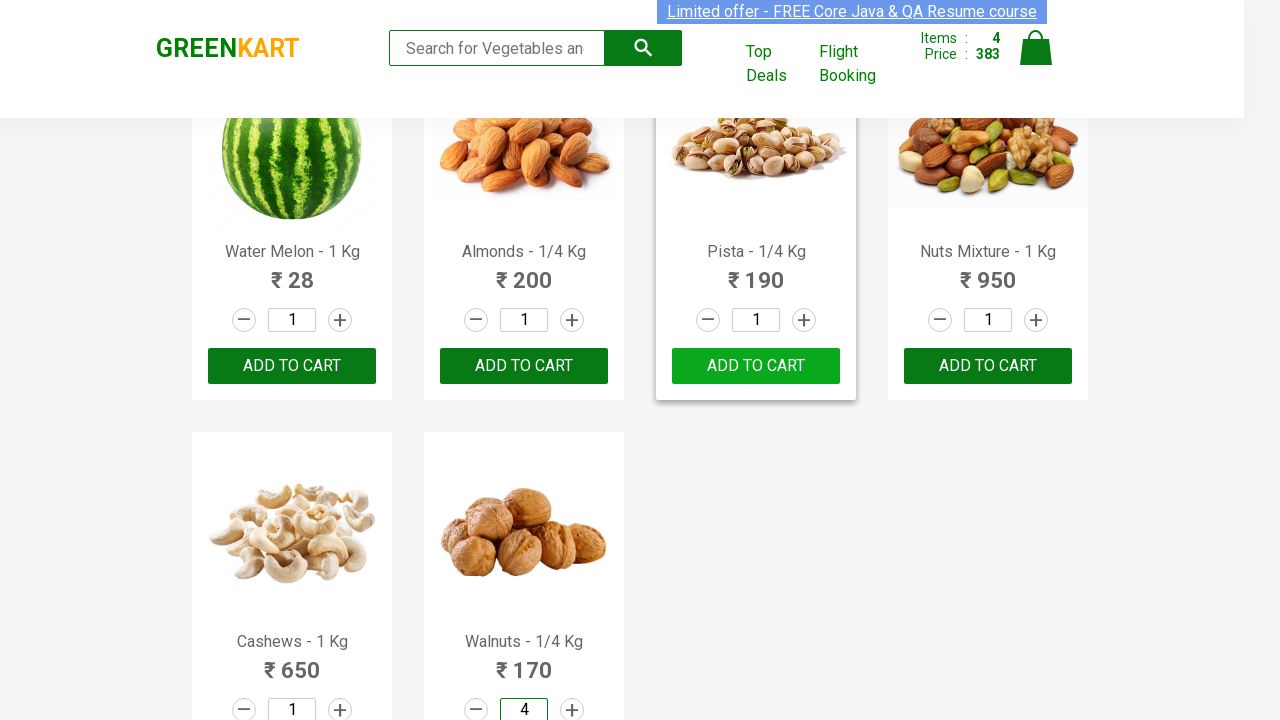

Added 'Walnuts' (qty: 4) to cart at (524, 569) on (//div[@class='product-action'])/button >> nth=29
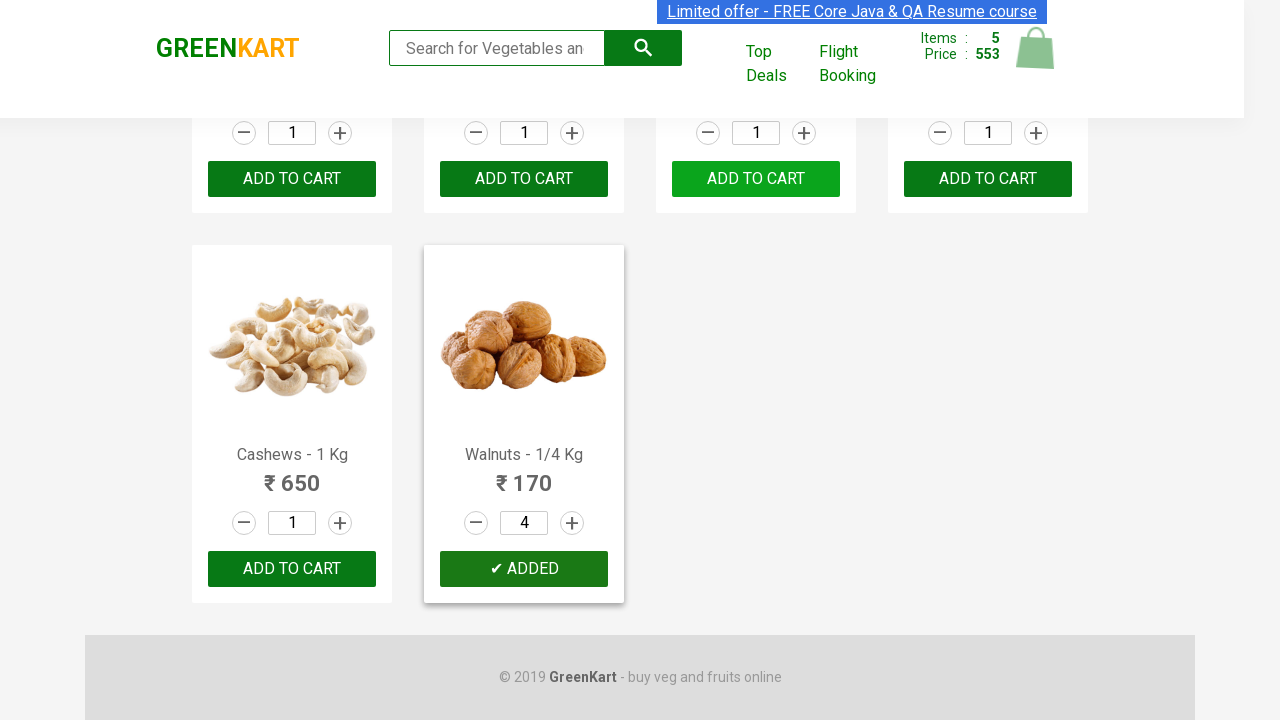

Clicked cart icon to view shopping cart at (1036, 59) on xpath=//a[@class='cart-icon']
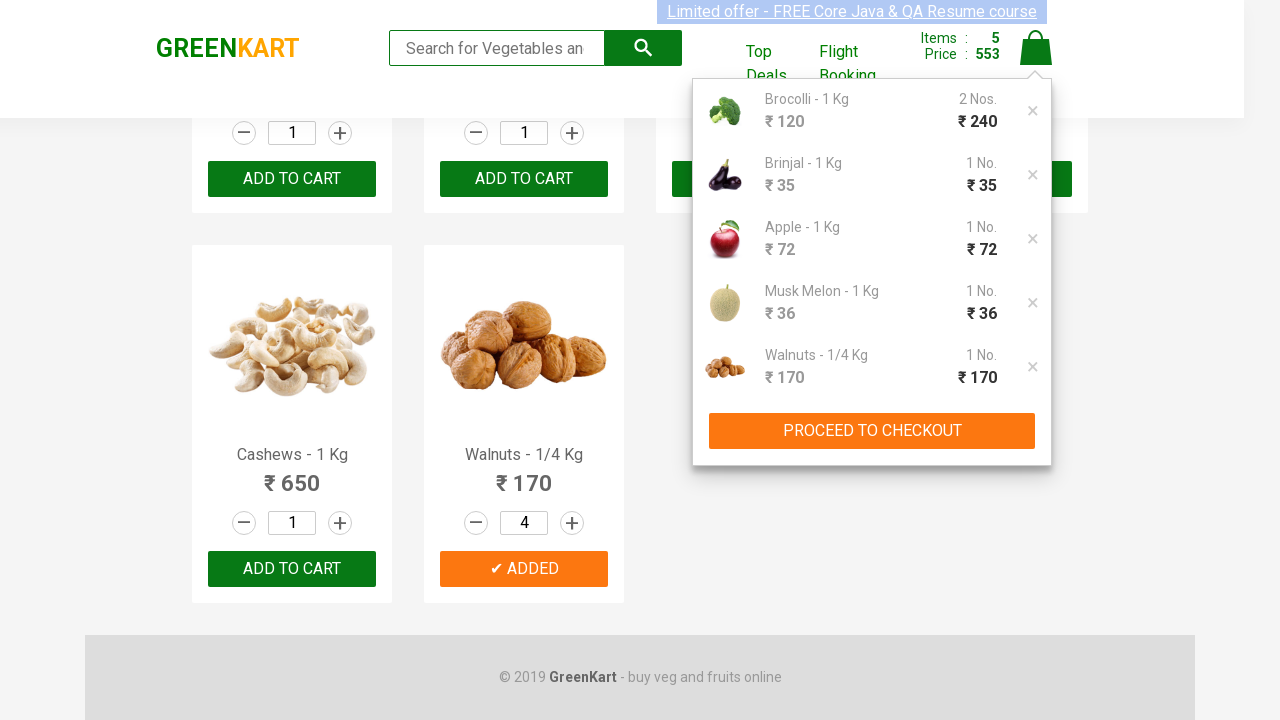

Clicked proceed to checkout button at (872, 431) on (//button[@type='button'])[1]
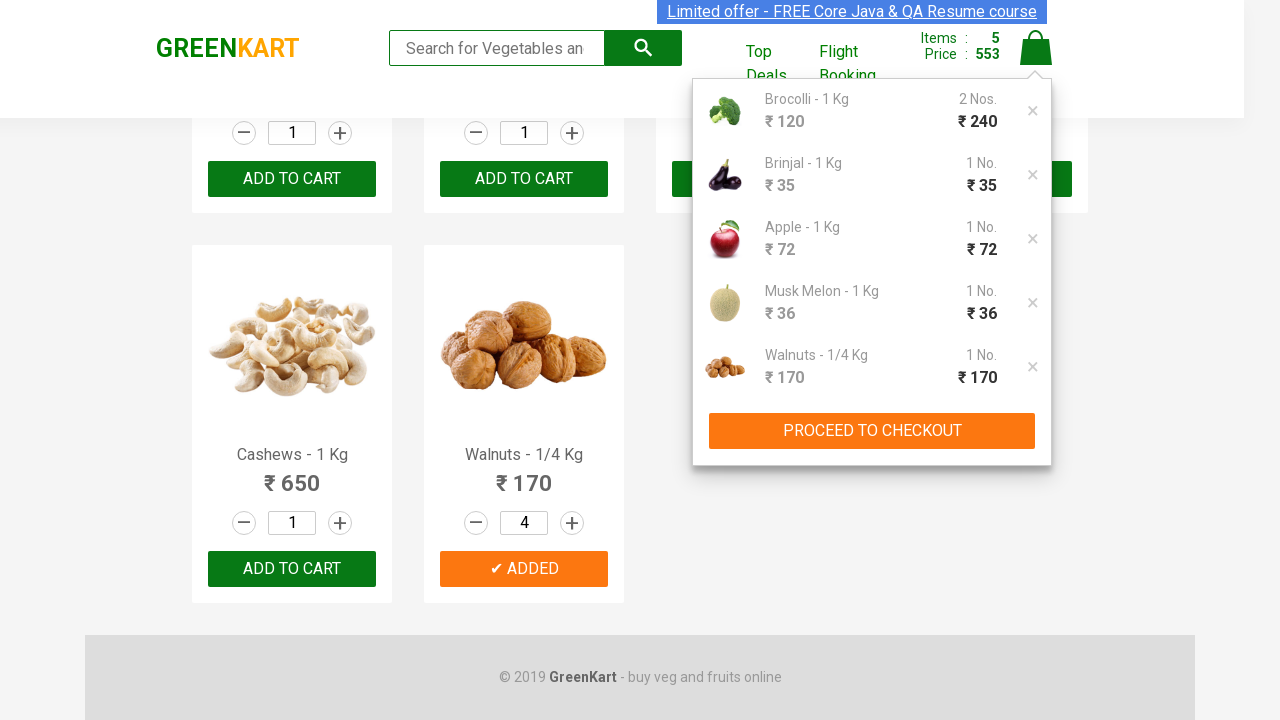

Waited for checkout page to load
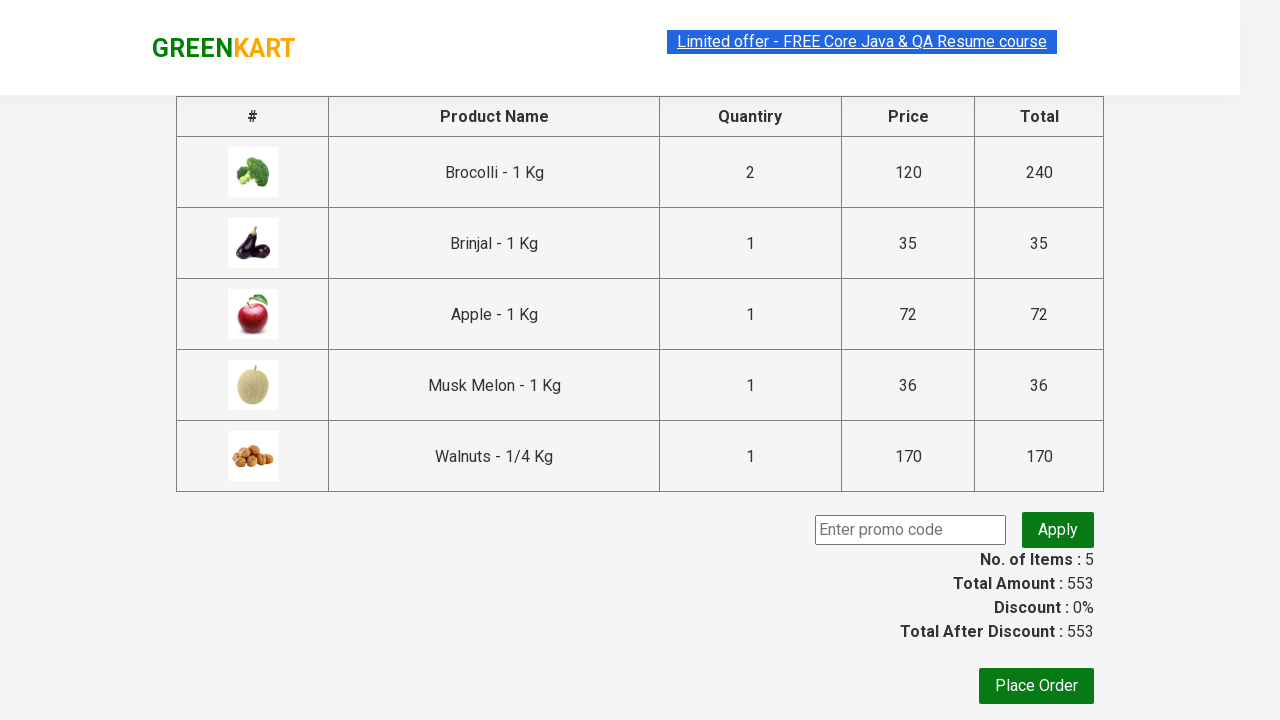

Clicked Place Order button at (1036, 686) on xpath=//button[text()='Place Order']
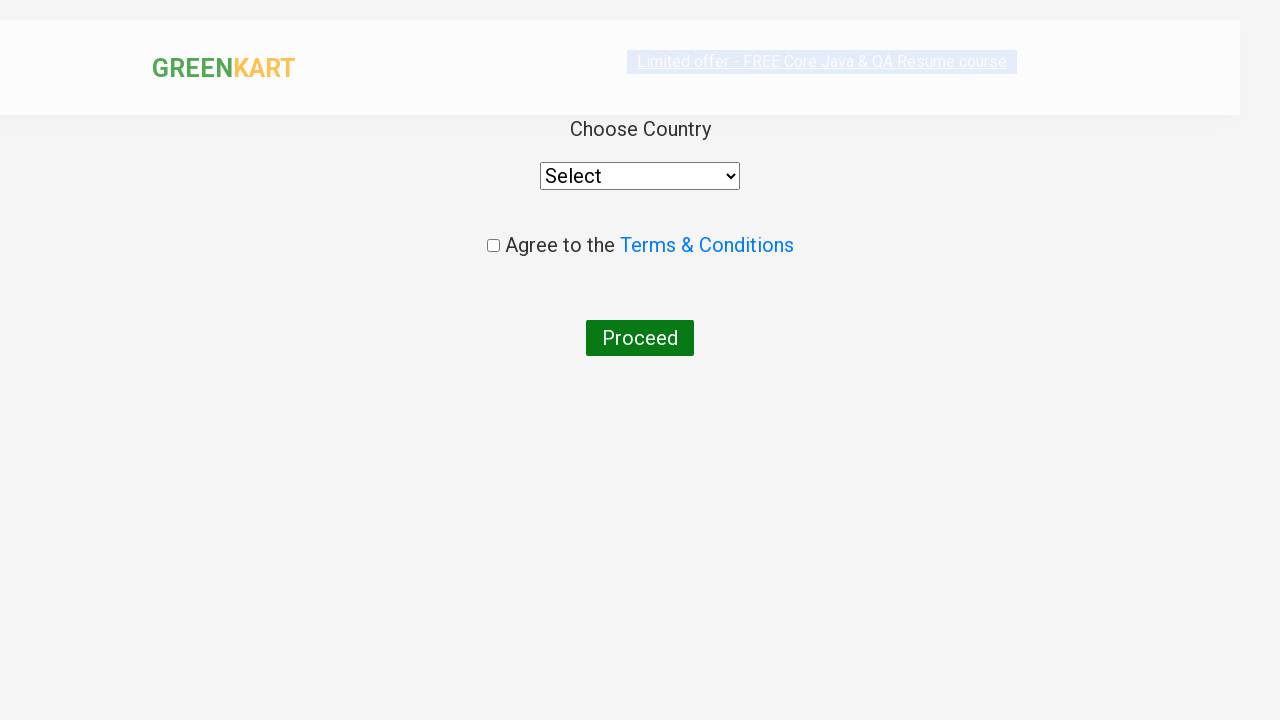

Waited for order form to appear
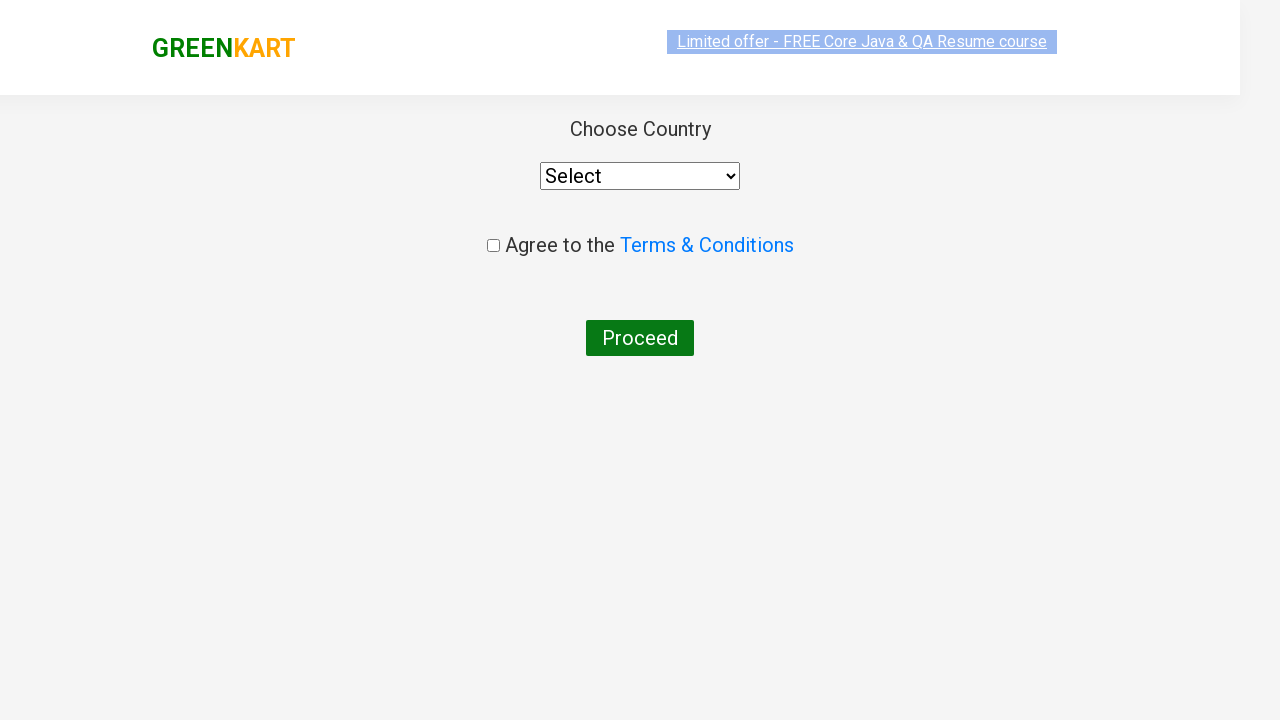

Selected 'India' from country dropdown on //select
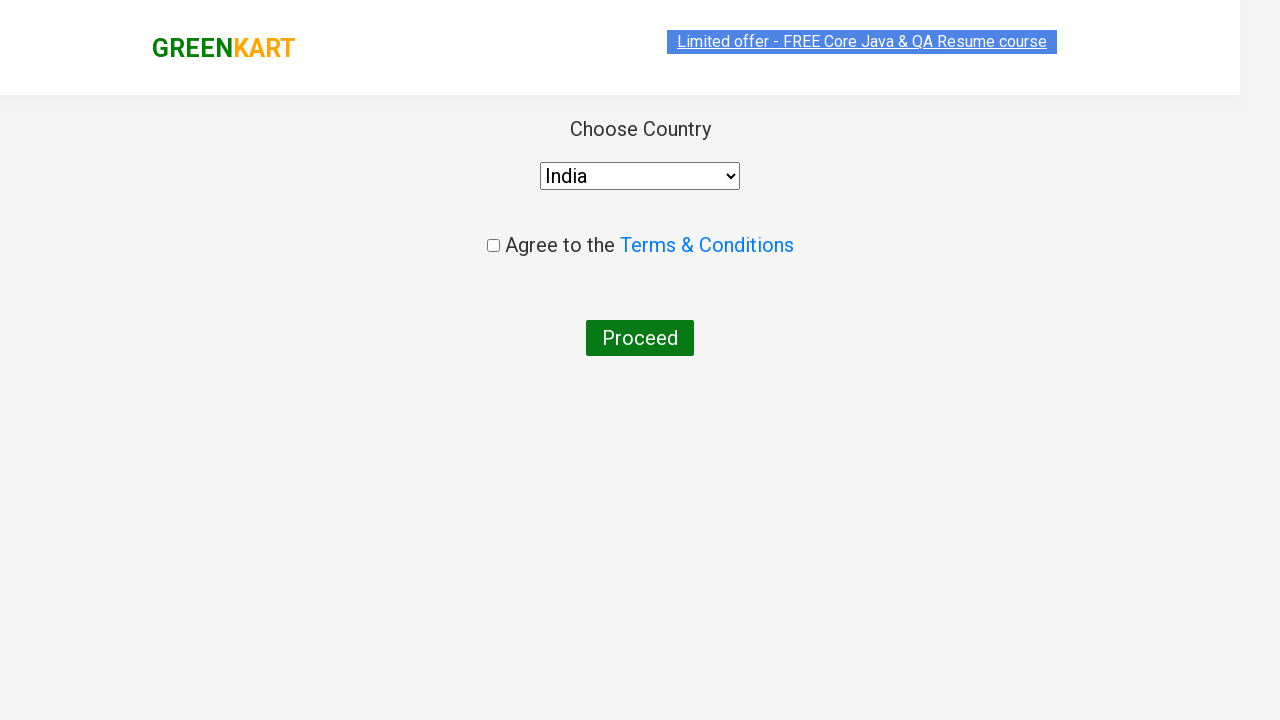

Accepted terms and conditions checkbox at (493, 246) on xpath=//input[@type='checkbox']
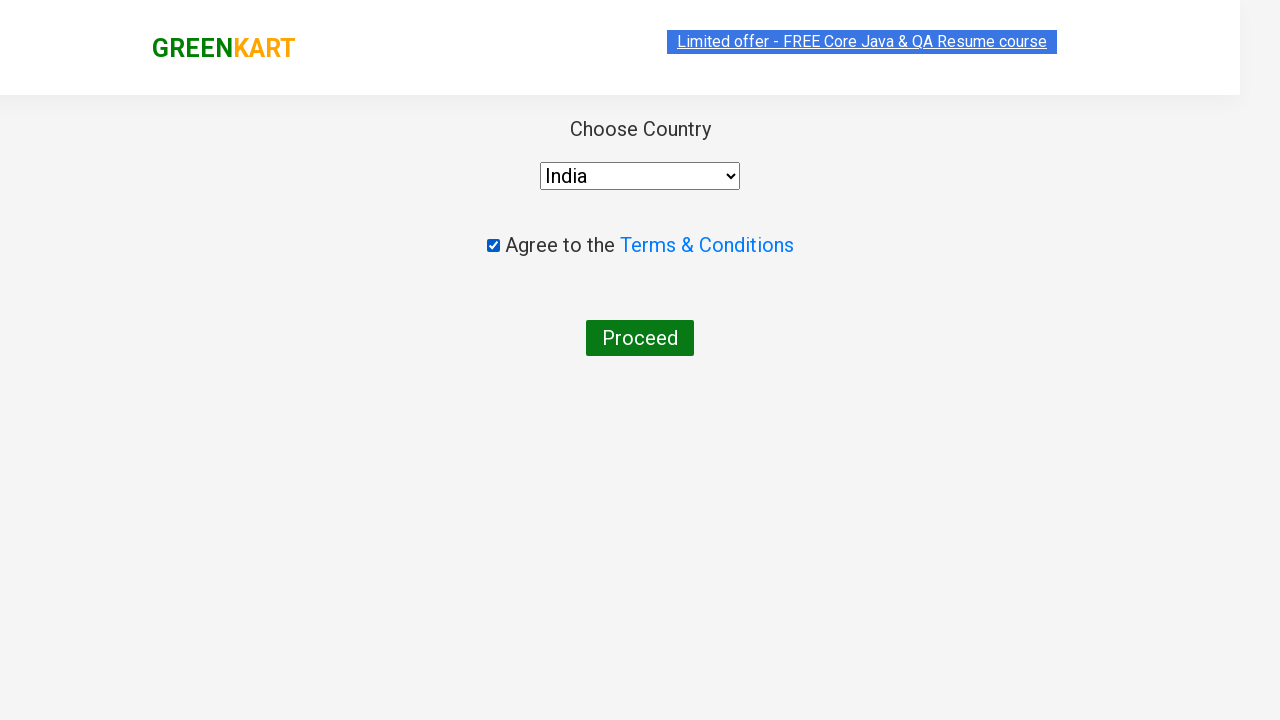

Clicked Proceed button to submit order at (640, 338) on xpath=//button[contains(text(),'Proceed')]
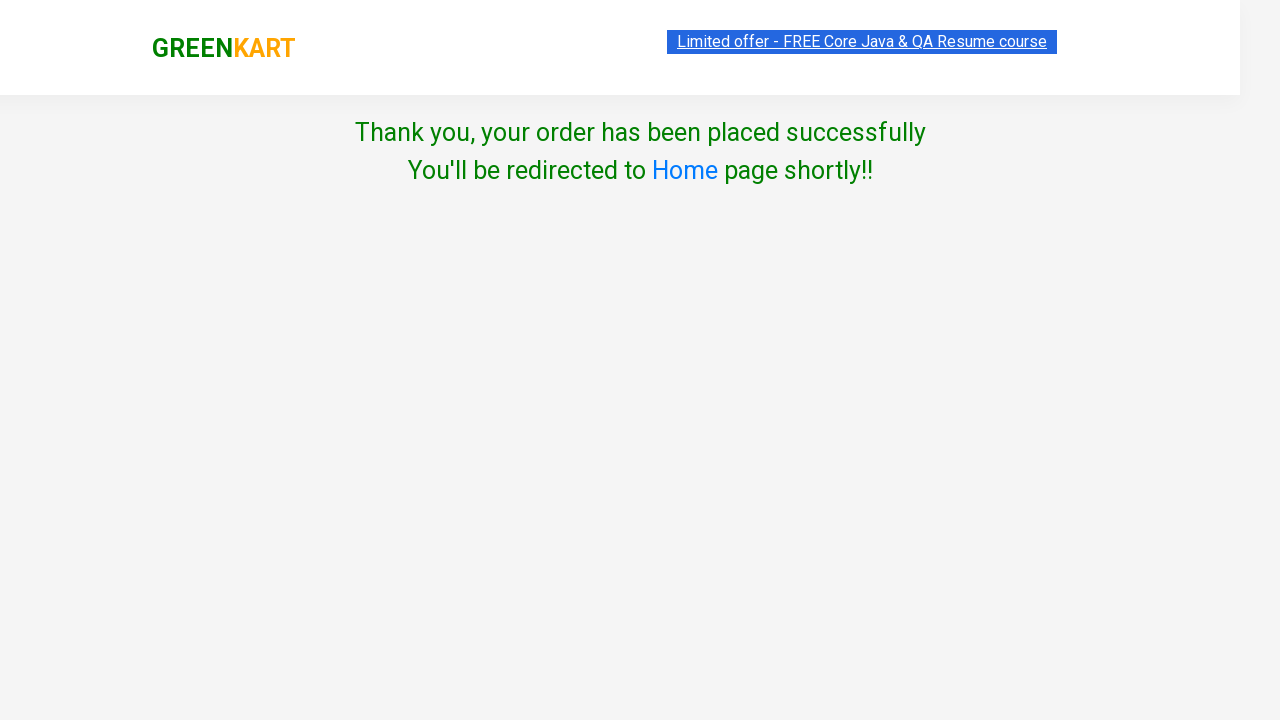

Waited for order confirmation
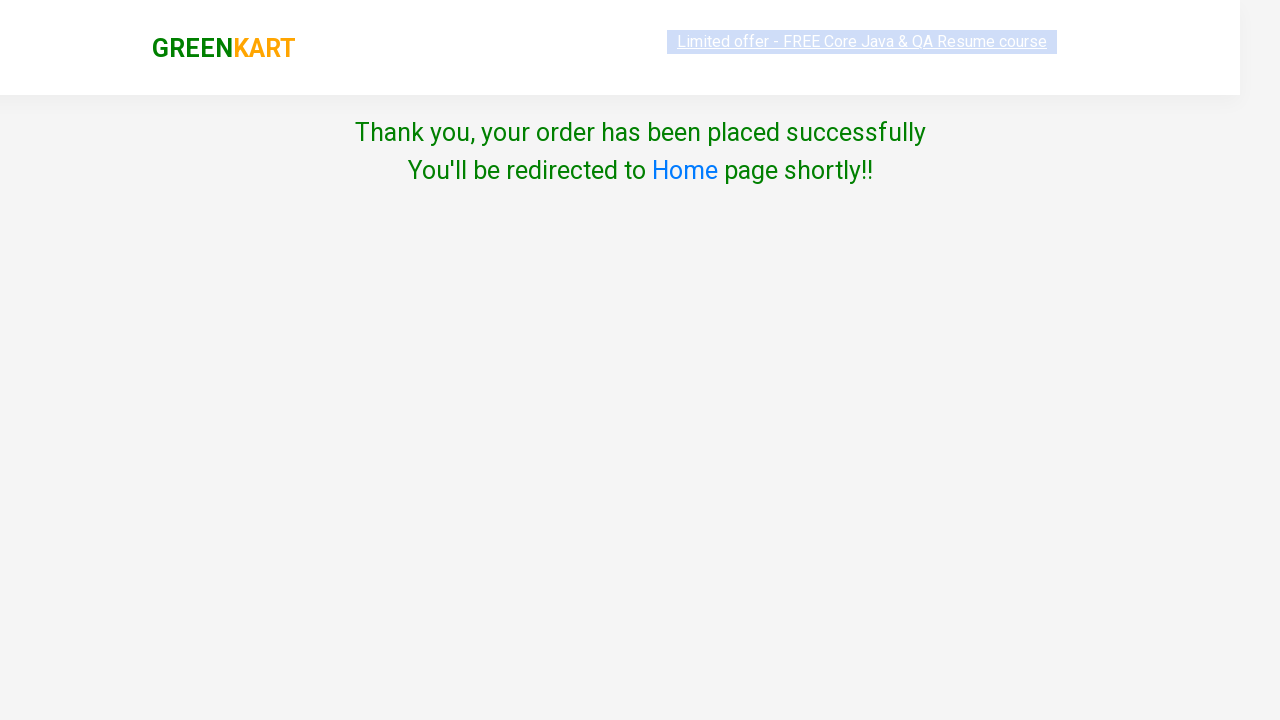

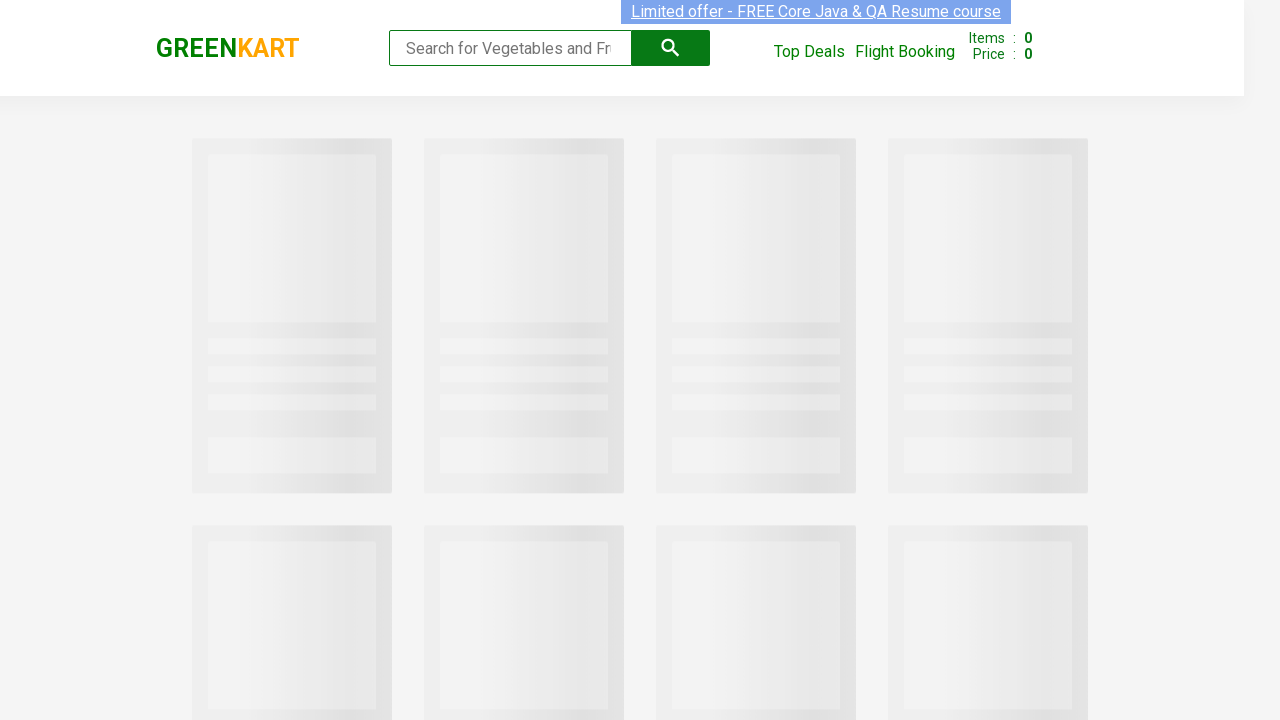